Tests opening a new window with an onload alert by clicking a button on the Selenium test alerts page

Starting URL: https://selenium.dev/selenium/web/alerts.html

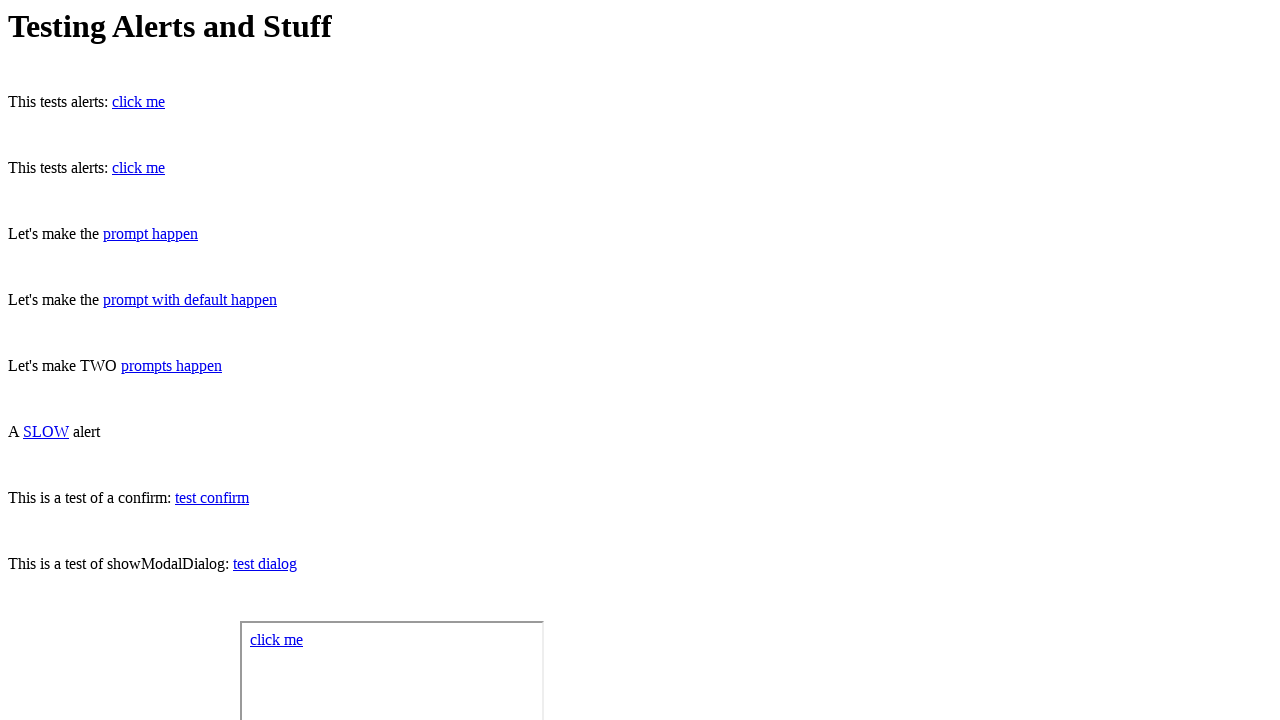

Navigated to Selenium test alerts page
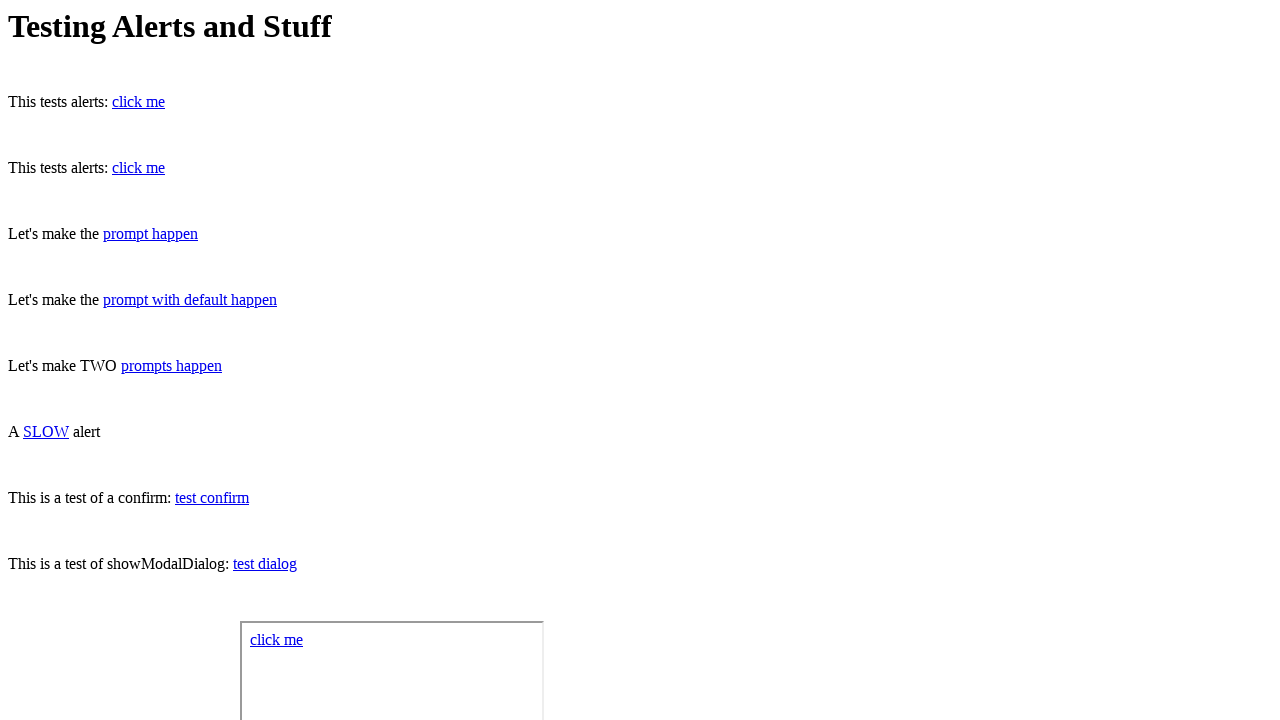

Clicked button to open new window with onload alert at (425, 360) on #open-window-with-onload-alert
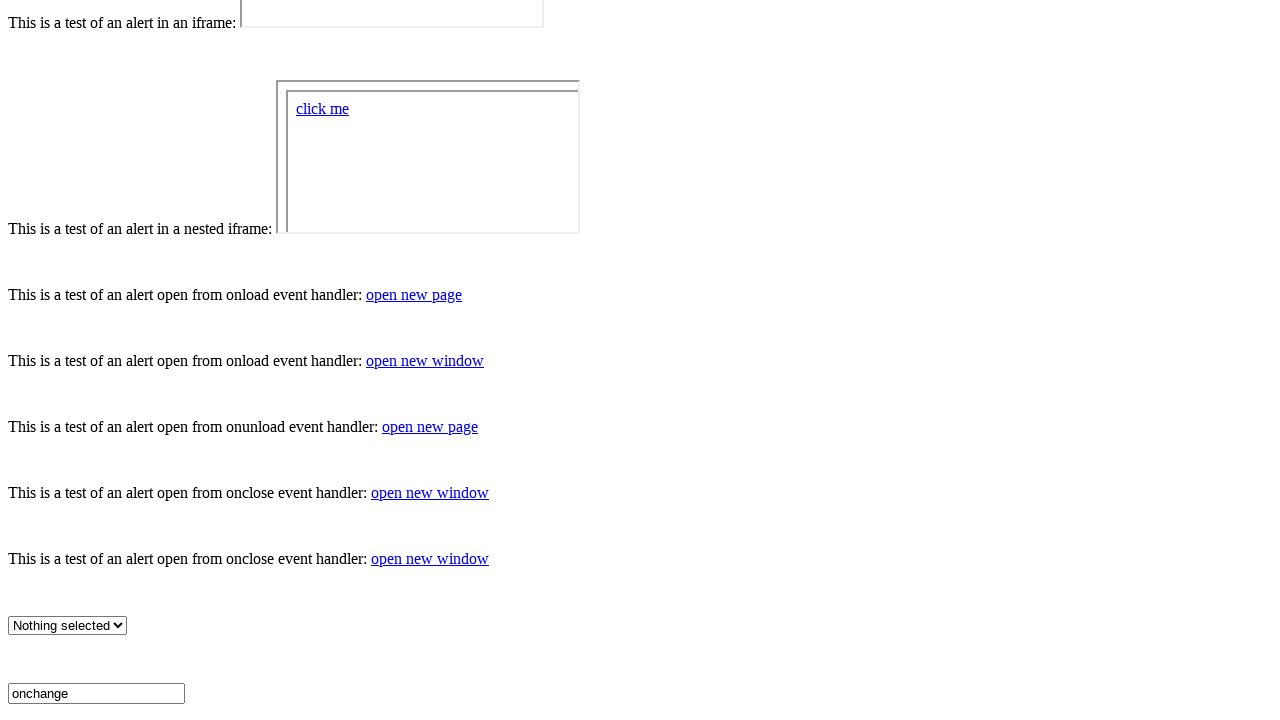

Waited 1 second for new window to open
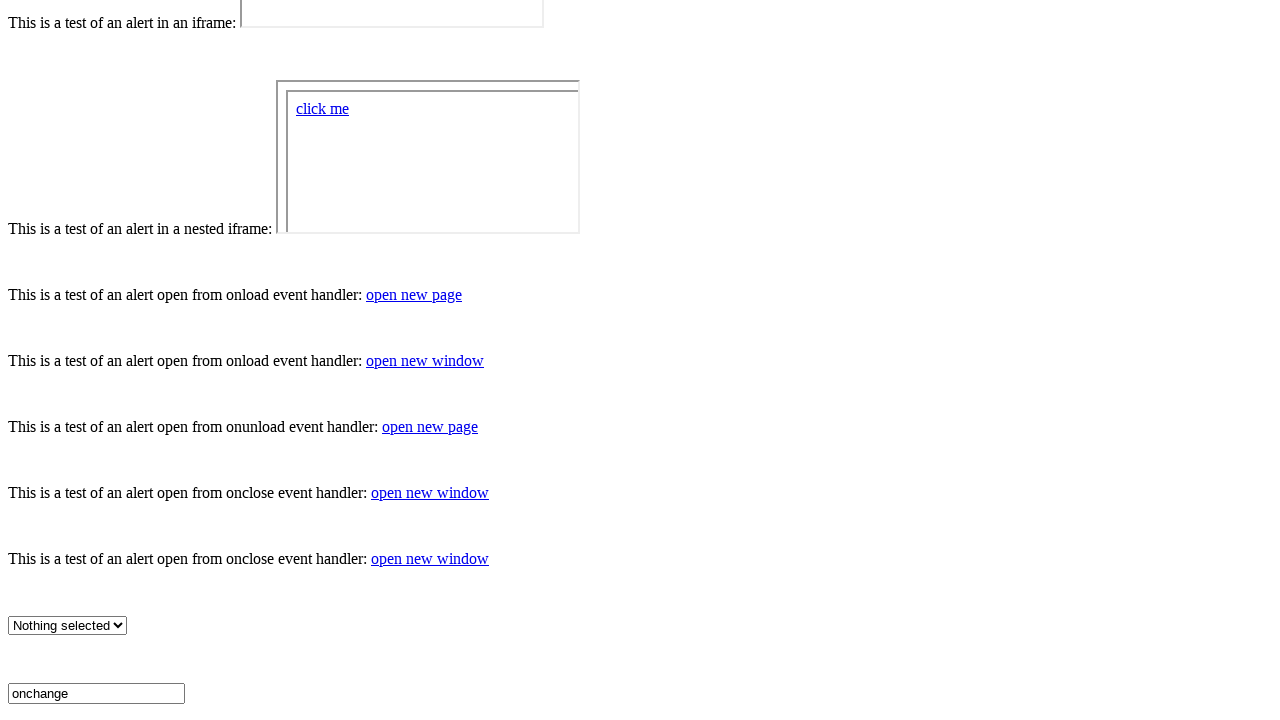

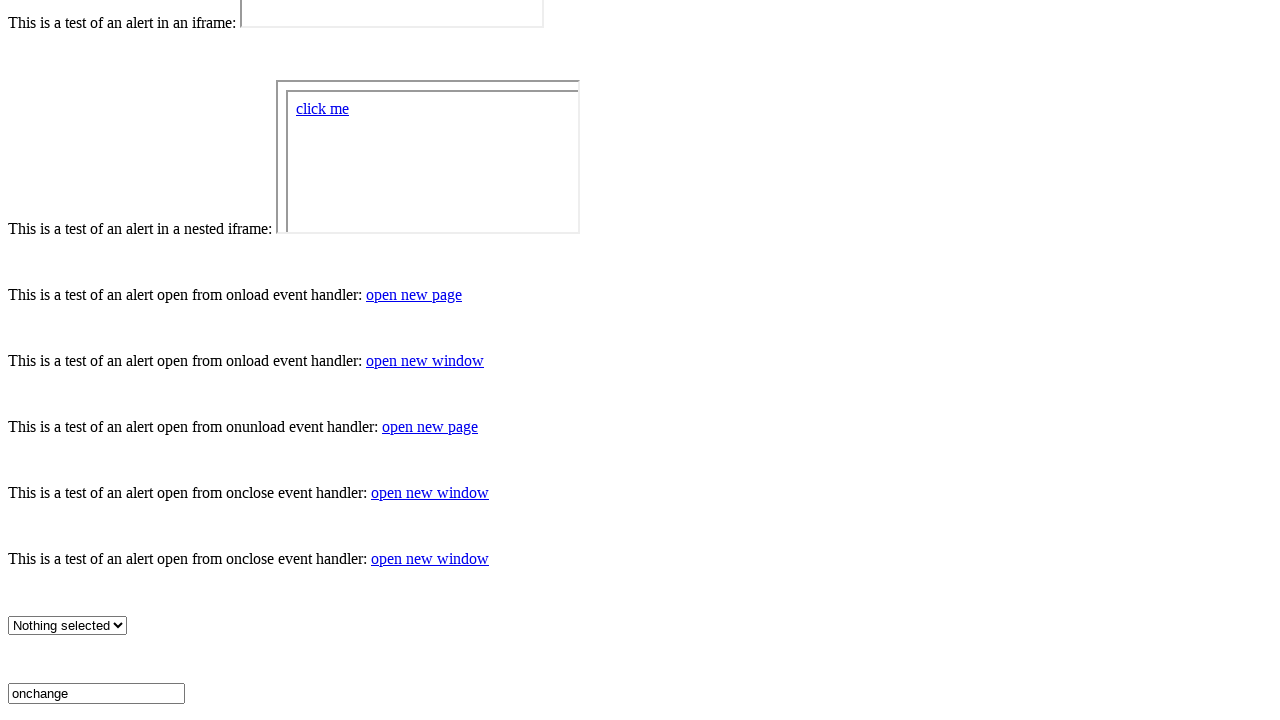